Tests handling of JavaScript confirm dialog boxes by navigating to a W3Schools demo page, switching to the iframe containing the demo, clicking a button that triggers a confirm box, and accepting the alert.

Starting URL: https://www.w3schools.com/js/tryit.asp?filename=tryjs_confirm

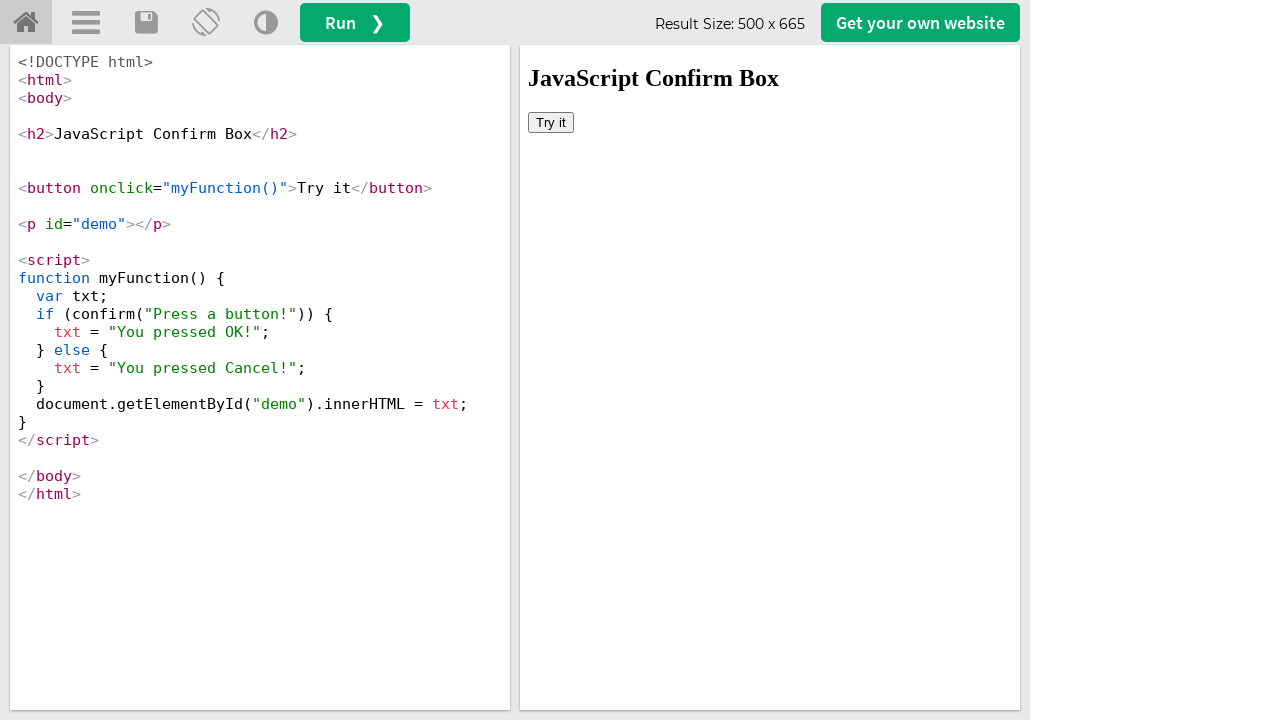

Located iframe with ID 'iframeResult' containing demo content
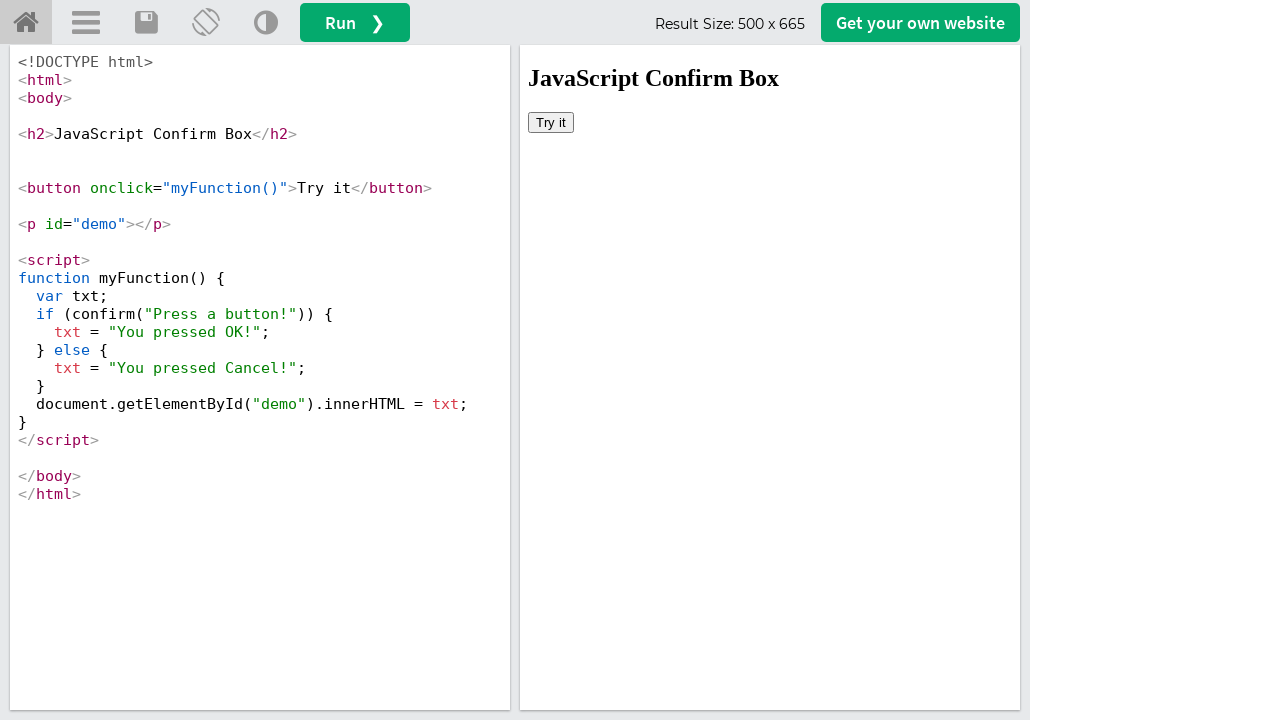

Clicked button in iframe to trigger confirm dialog at (551, 122) on #iframeResult >> internal:control=enter-frame >> body > button
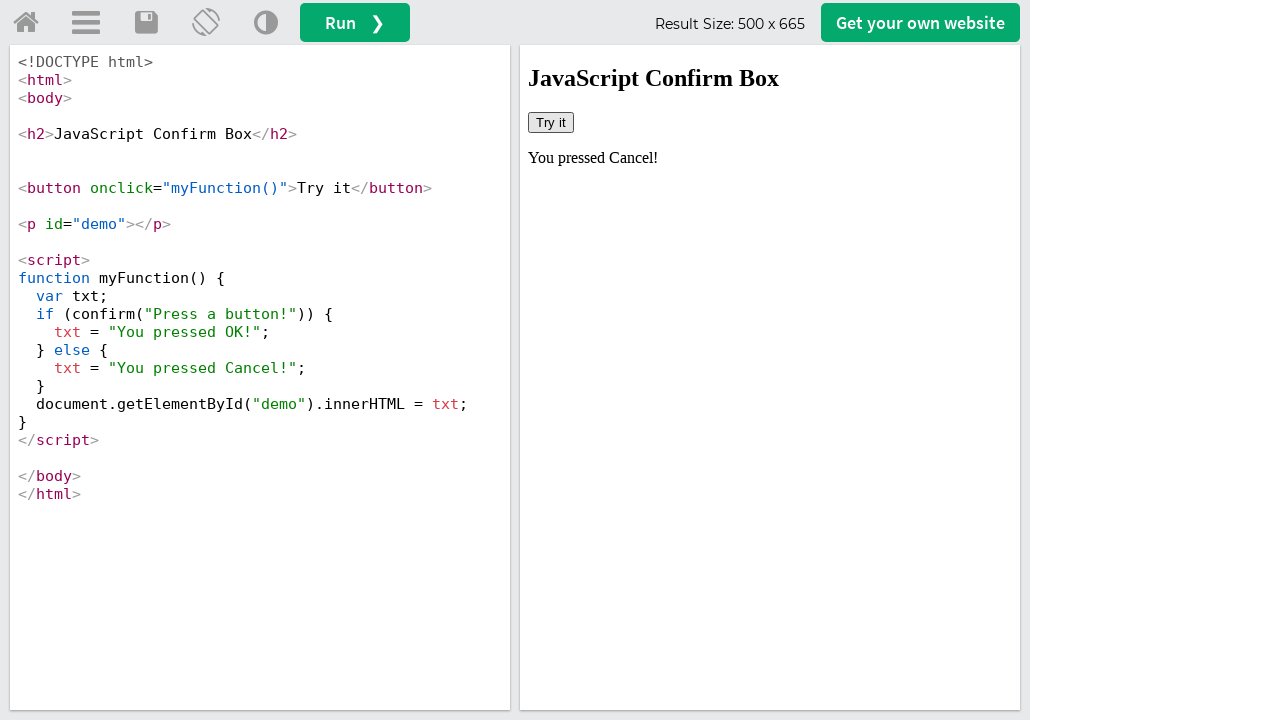

Set up dialog handler to accept confirm box
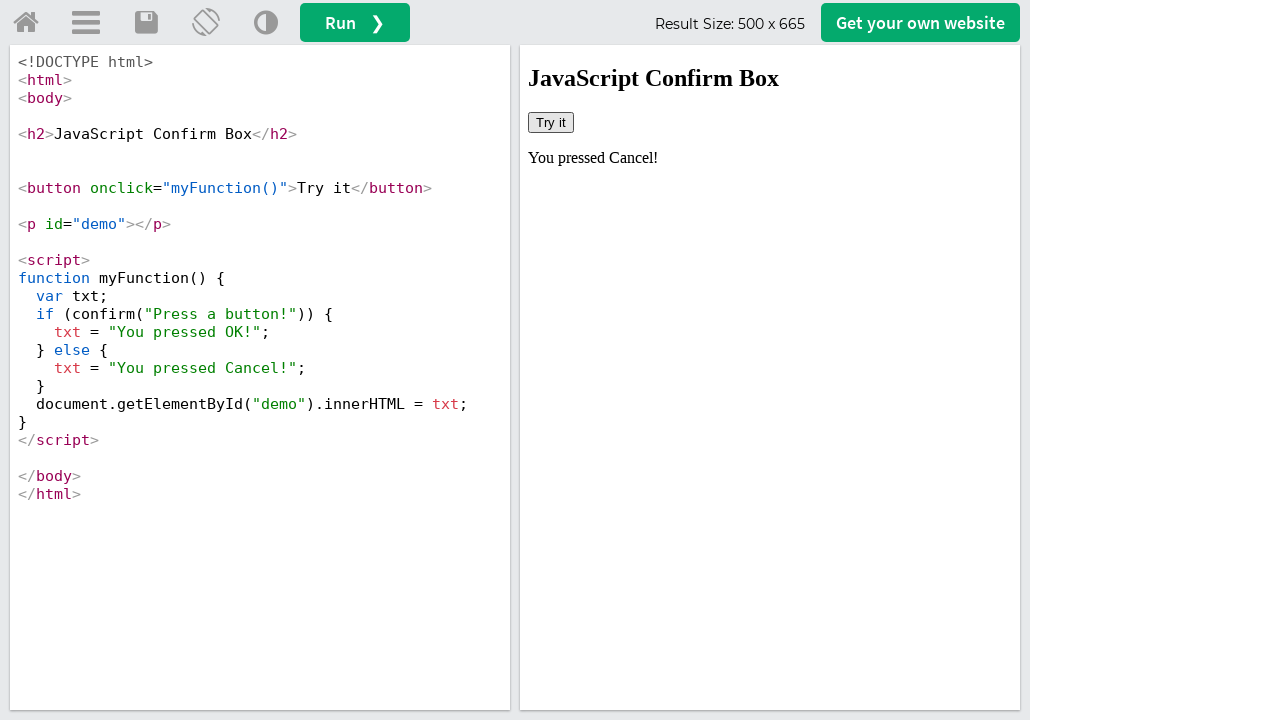

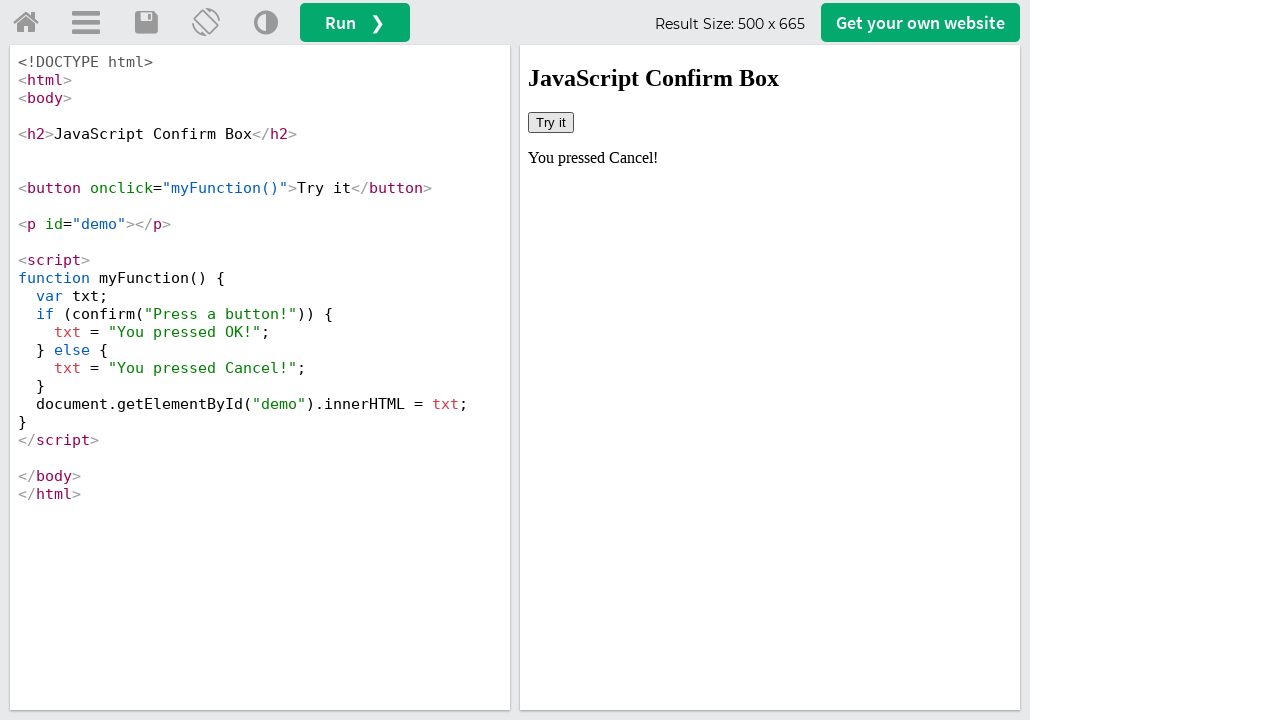